Tests the checkout flow by searching for products, adding a specific item (Carrot) to cart, and proceeding through checkout to place an order.

Starting URL: https://rahulshettyacademy.com/seleniumPractise/#/

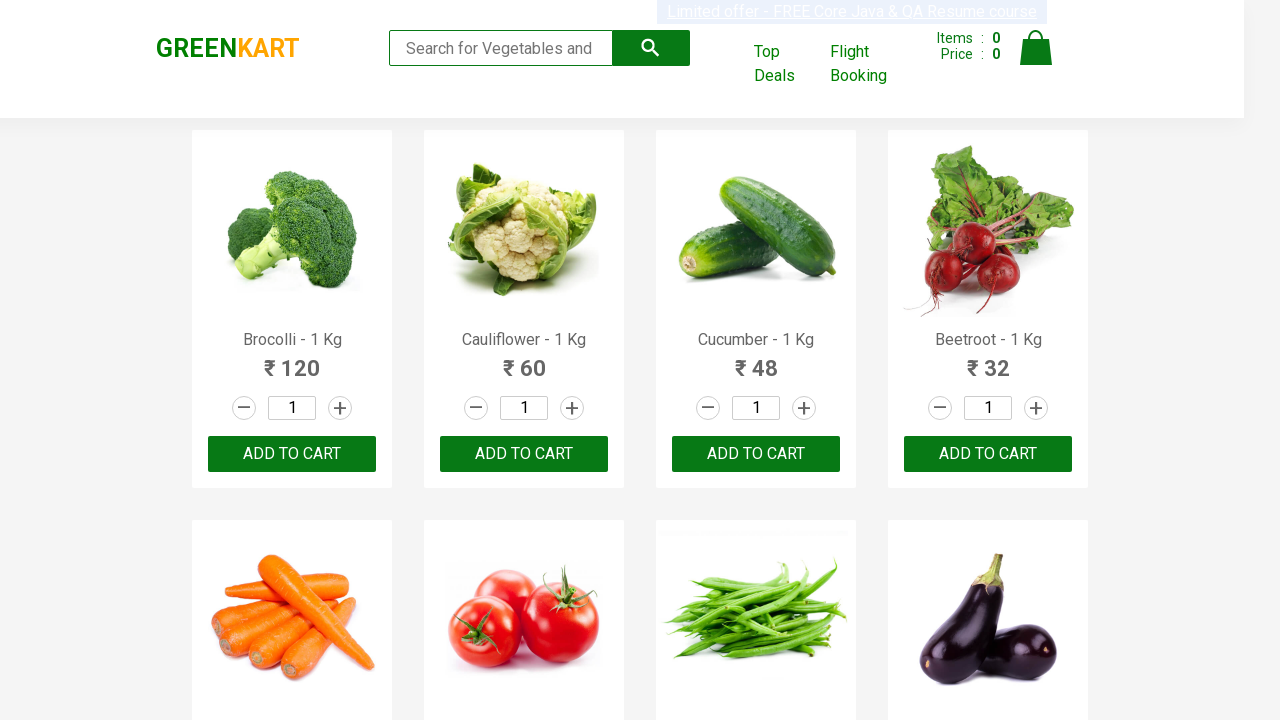

Filled search field with 'ca' to find products on .search-keyword
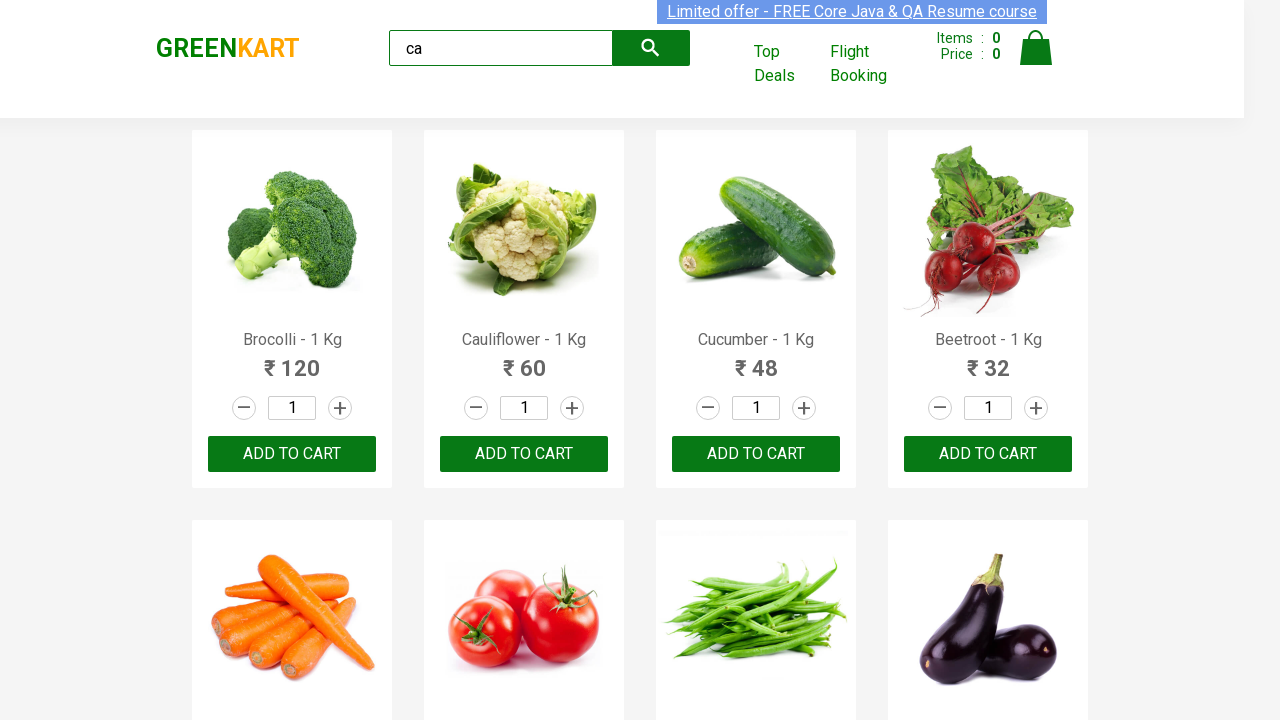

Waited 2 seconds for search results to load
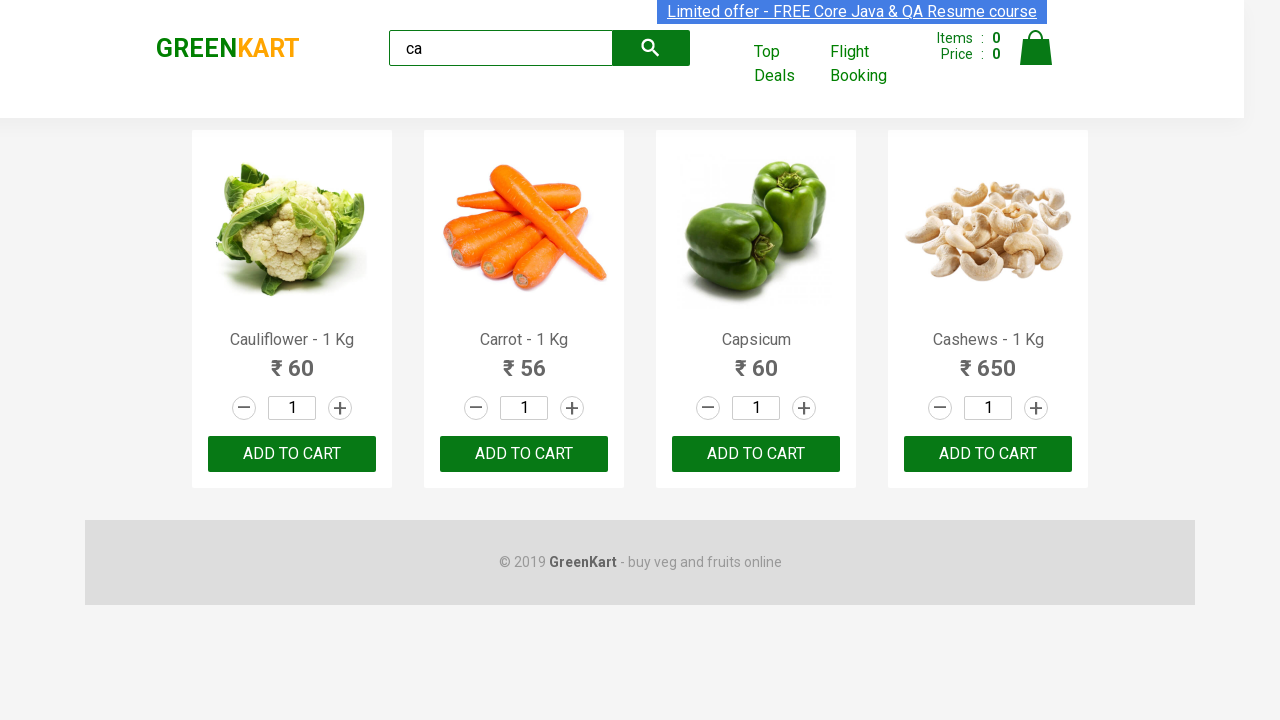

Retrieved all product elements from search results
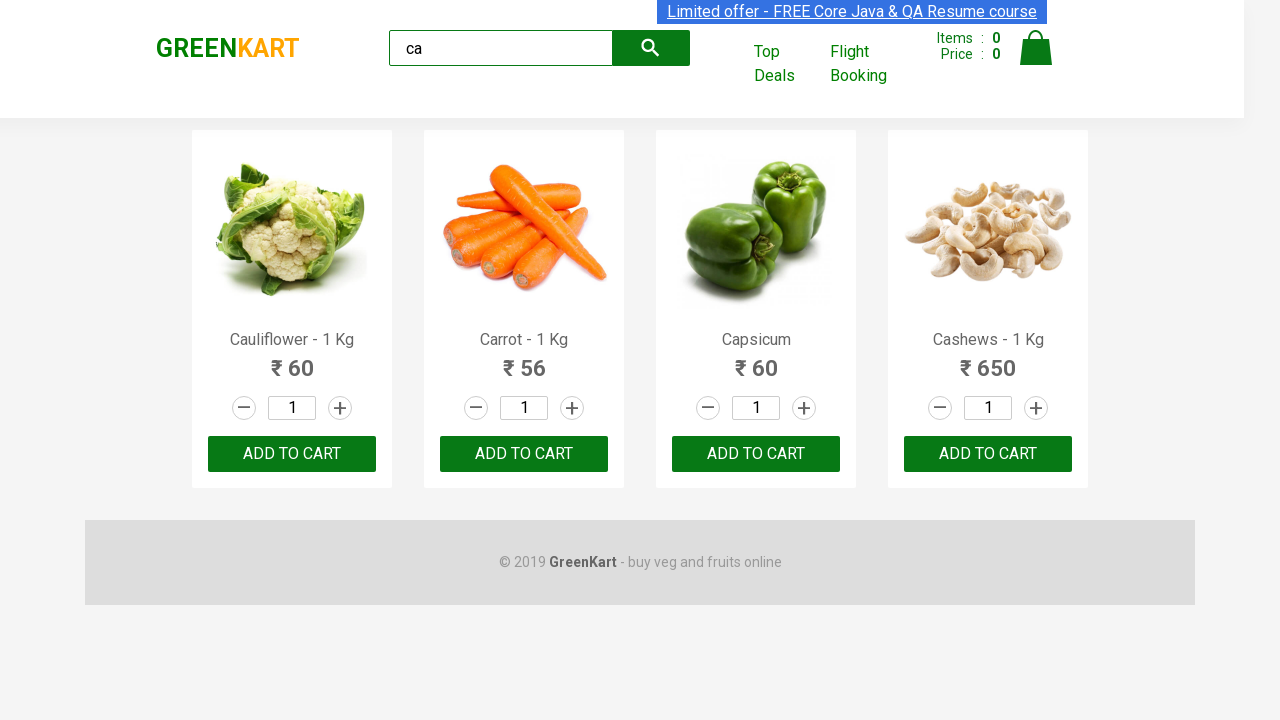

Extracted product name: Cauliflower - 1 Kg
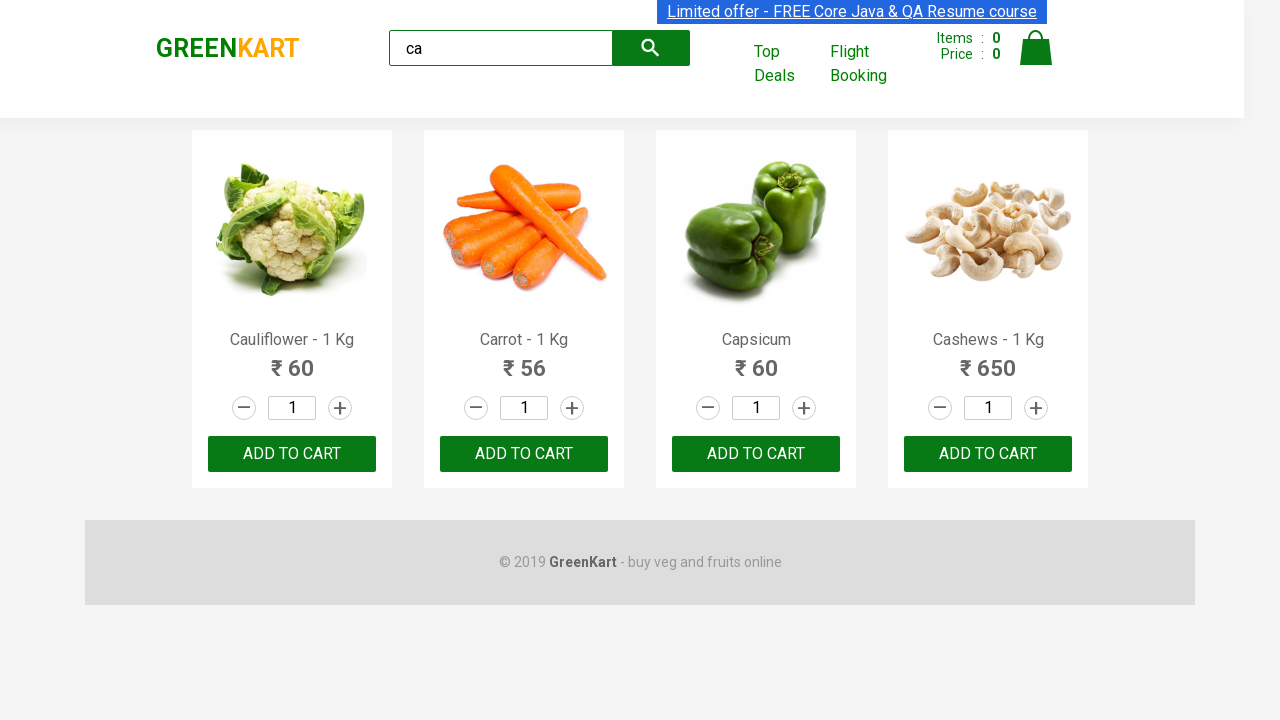

Extracted product name: Carrot - 1 Kg
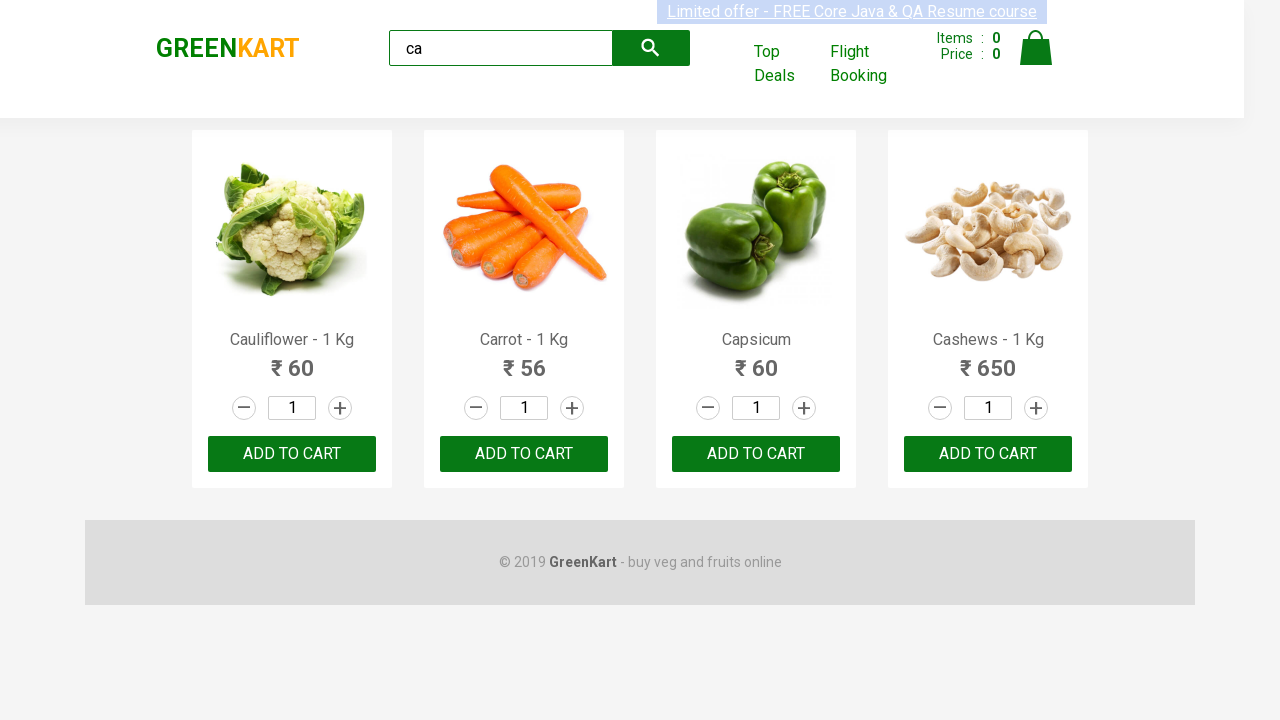

Clicked add to cart button for Carrot product at (524, 454) on .products .product >> nth=1 >> button
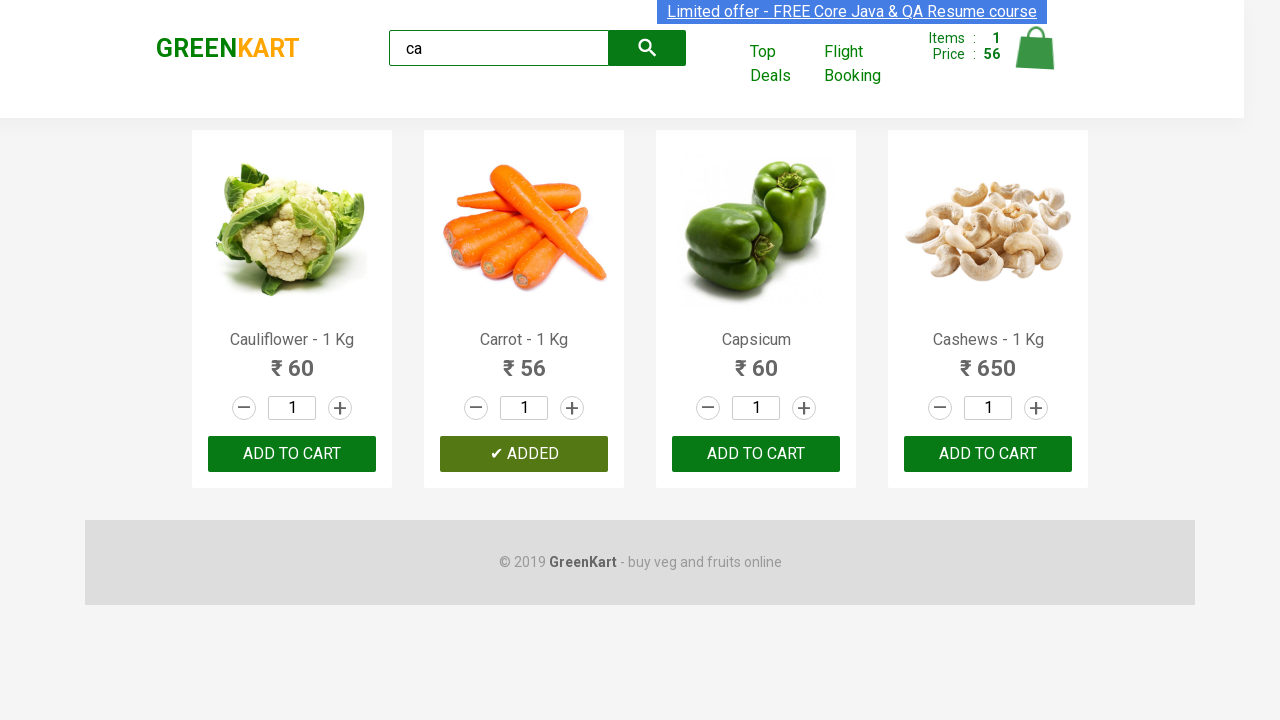

Extracted product name: Capsicum
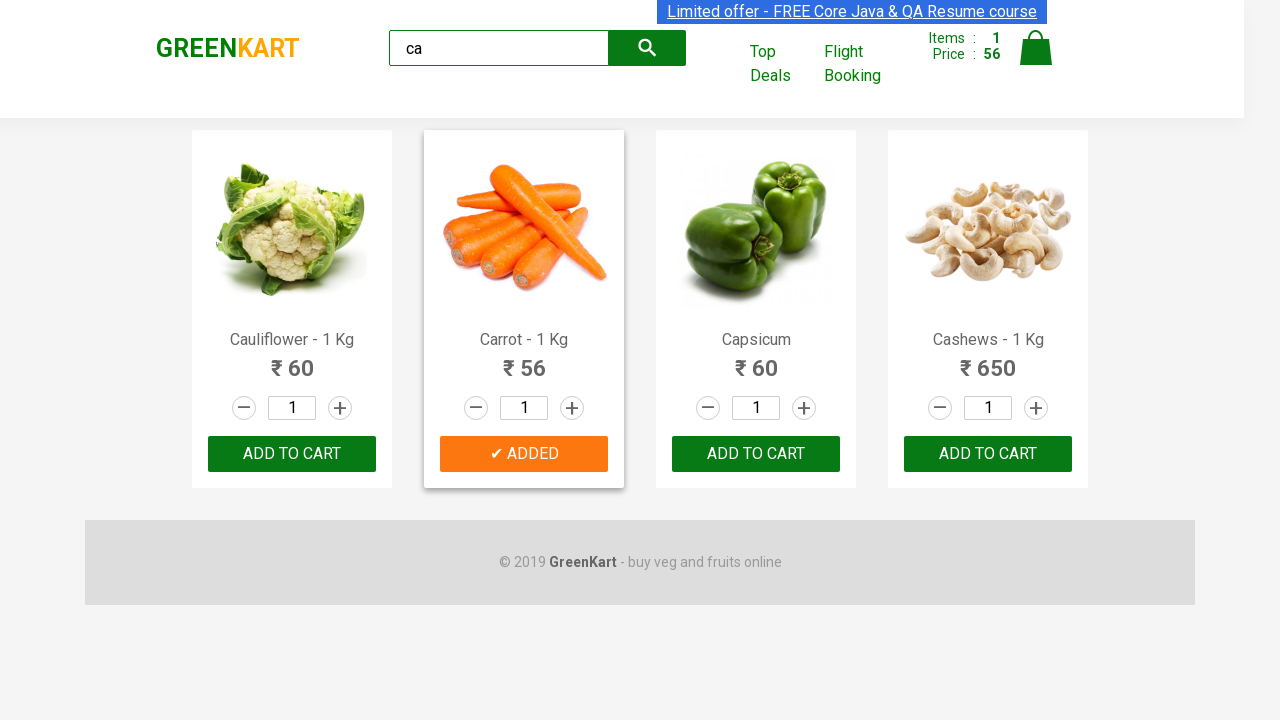

Extracted product name: Cashews - 1 Kg
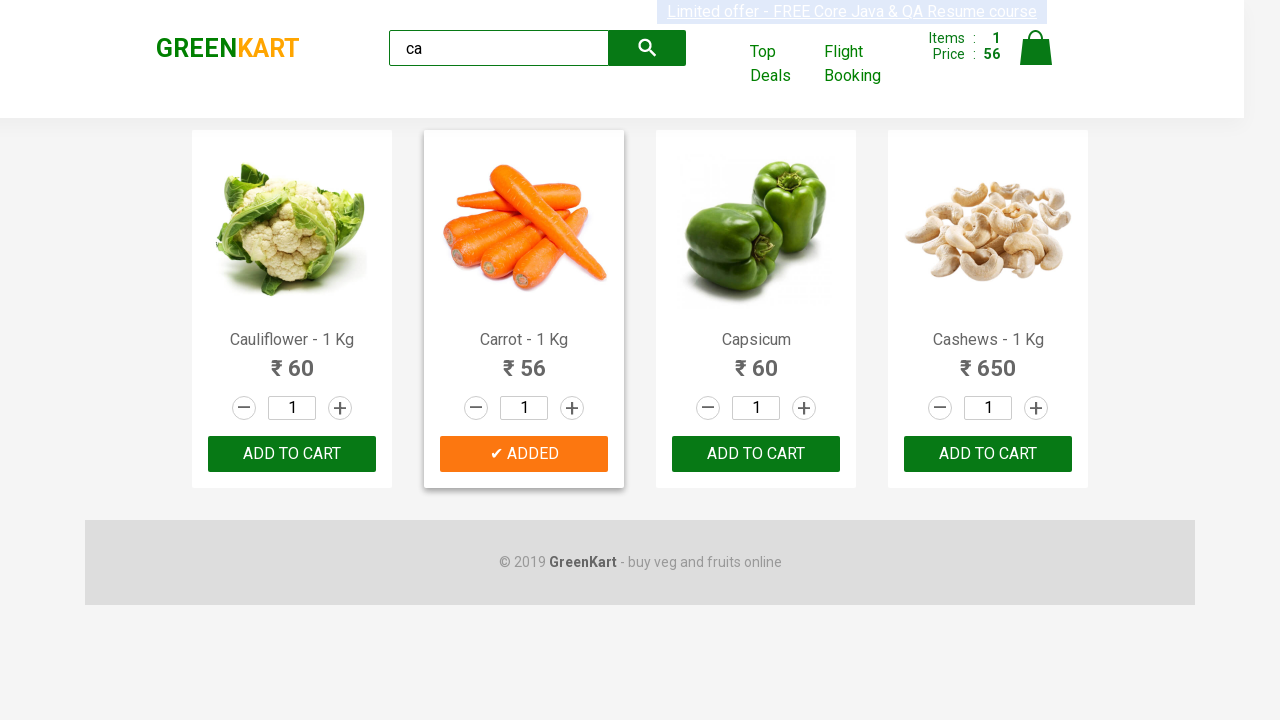

Clicked cart icon to view cart at (1036, 48) on .cart-icon > img
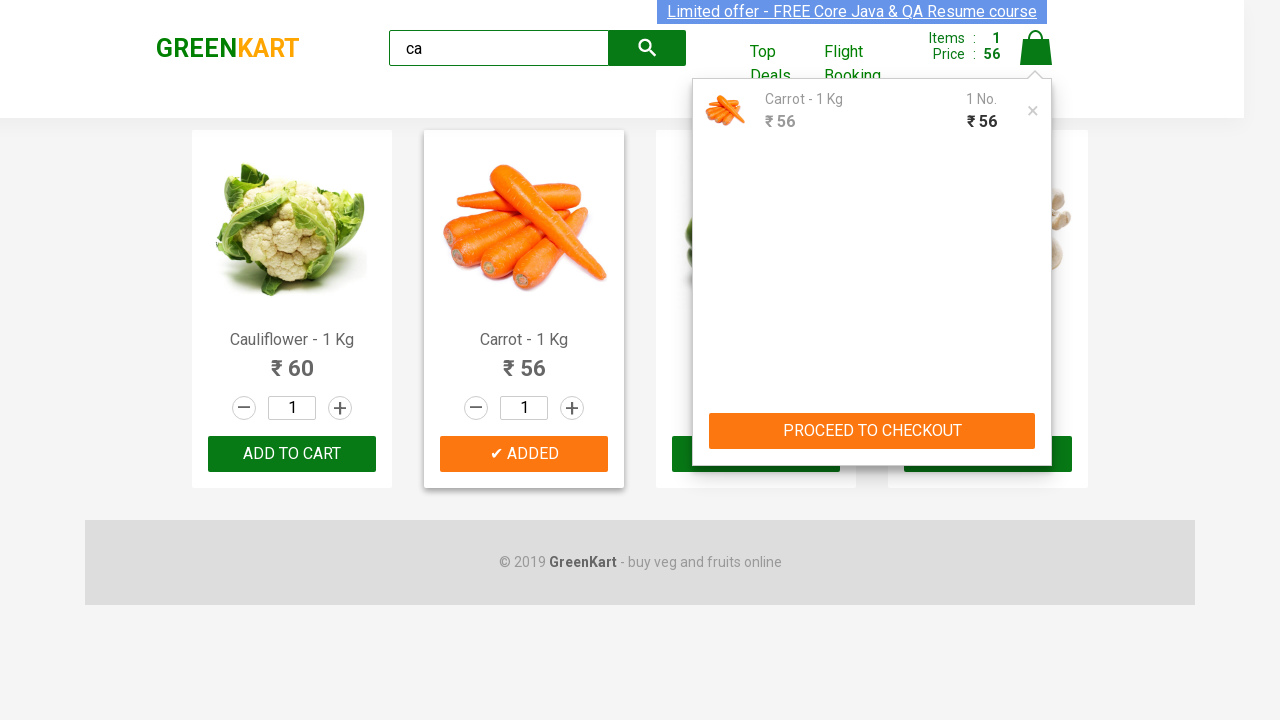

Clicked PROCEED TO CHECKOUT button at (872, 431) on text=PROCEED TO CHECKOUT
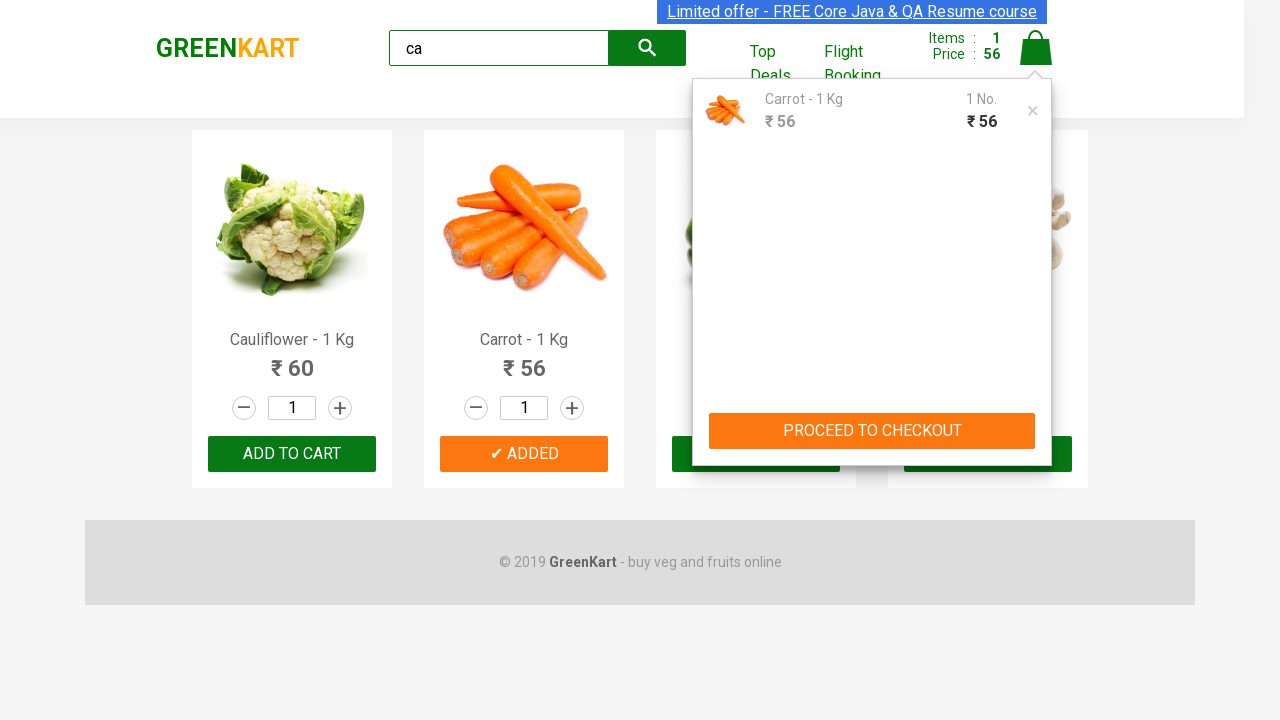

Clicked Place Order button to complete checkout at (1036, 420) on text=Place Order
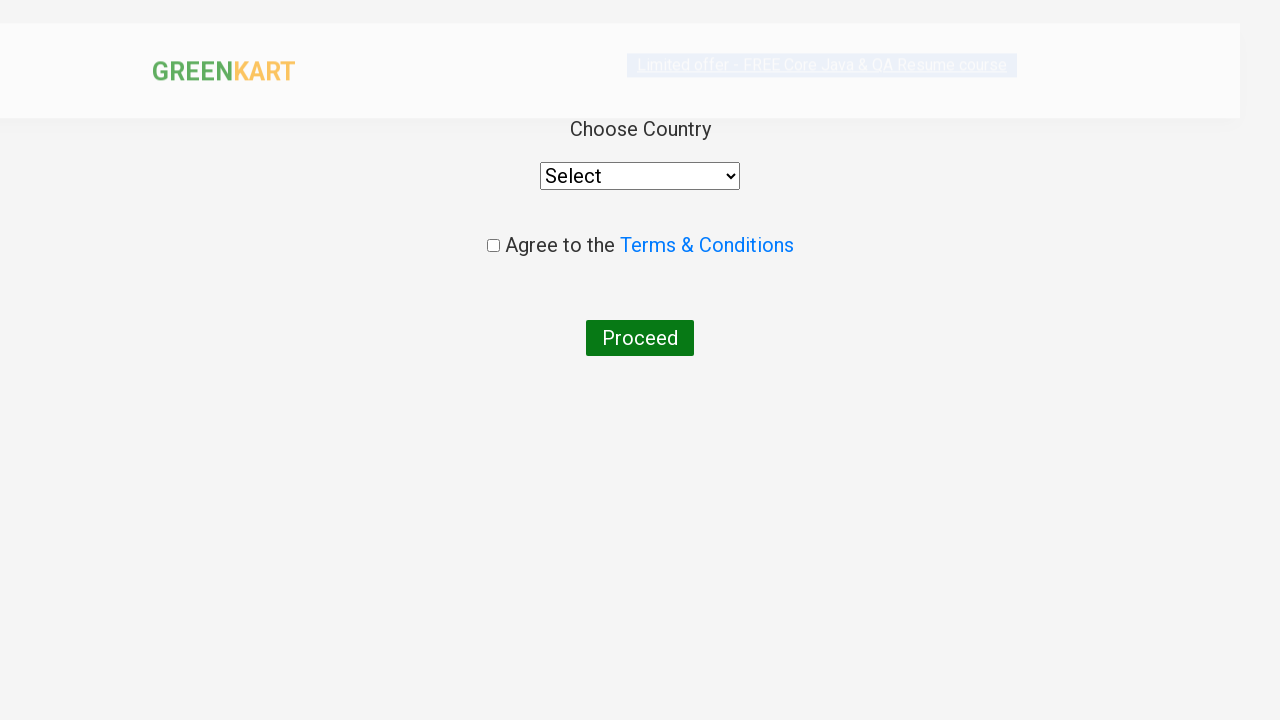

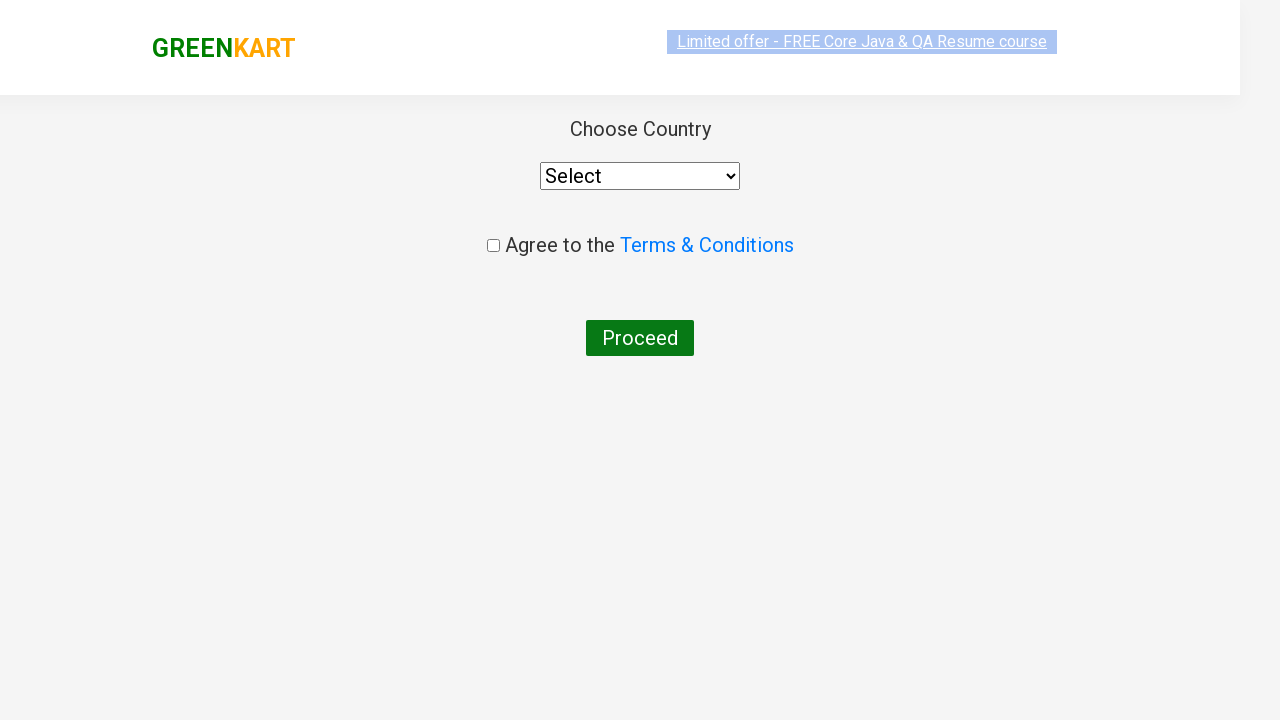